Navigates to Rahul Shetty Academy website and retrieves the page title and current URL

Starting URL: https://rahulshettyacademy.com

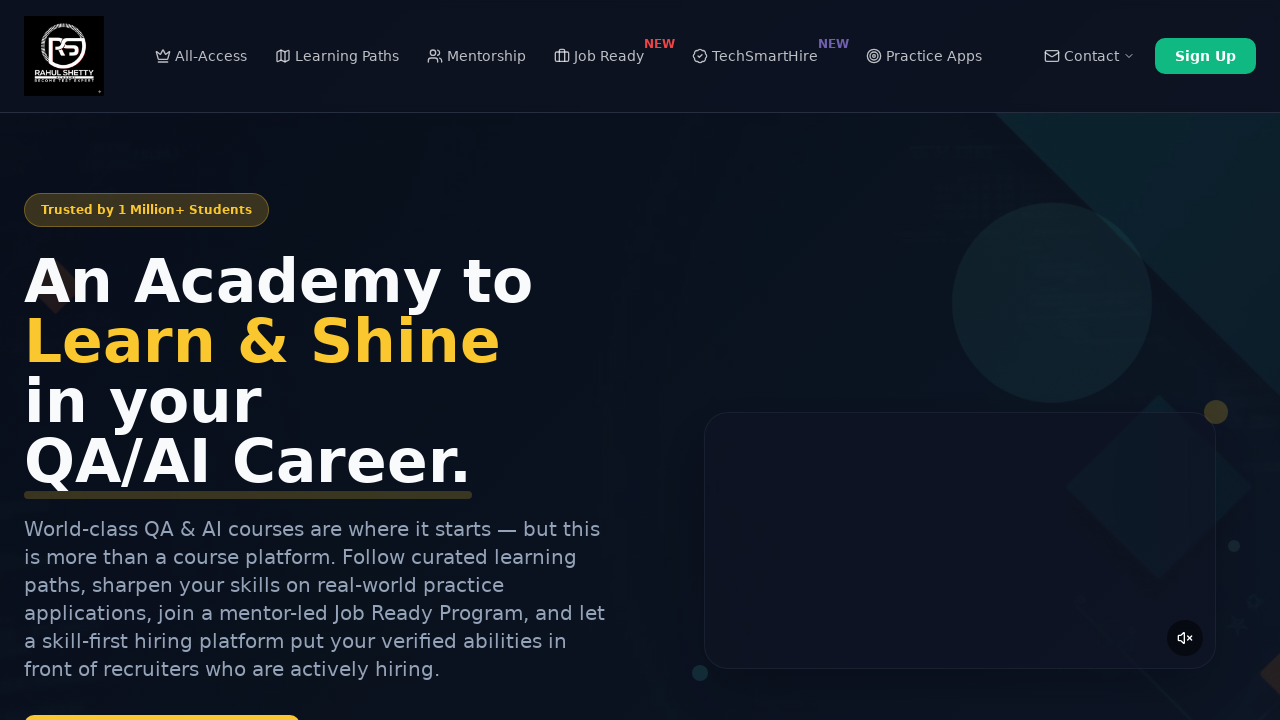

Navigated to Rahul Shetty Academy website
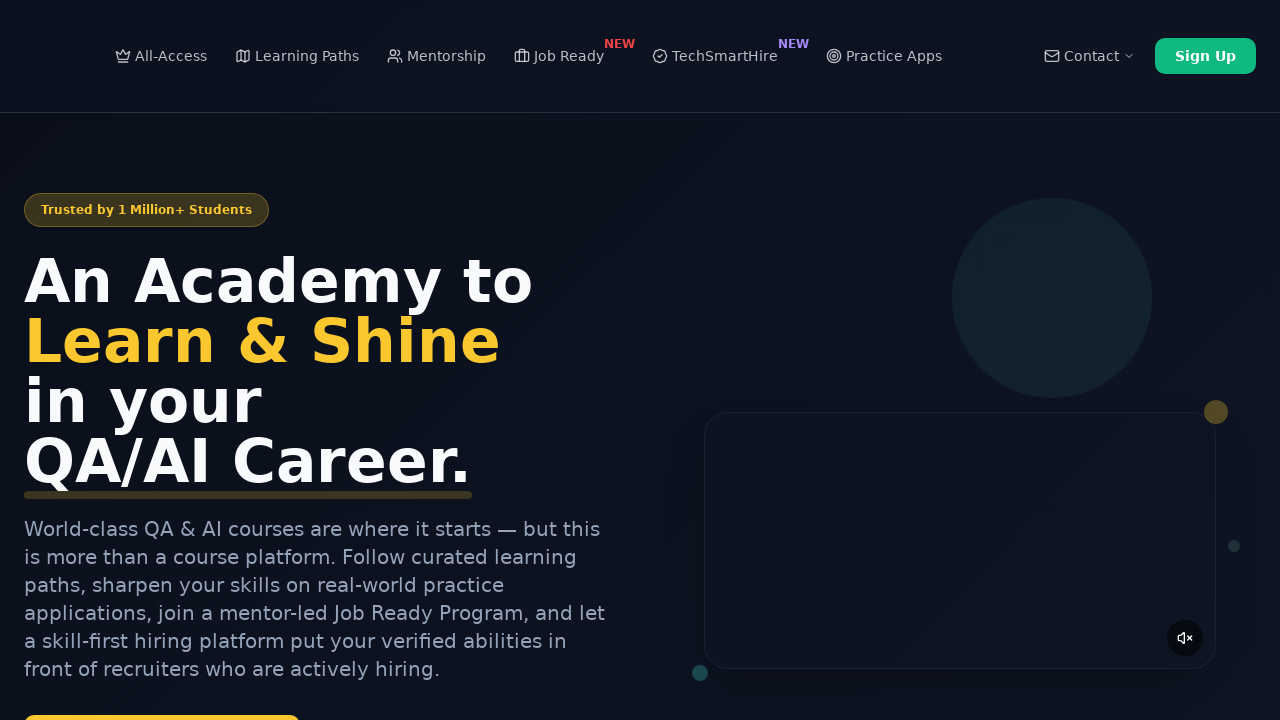

Retrieved page title: Rahul Shetty Academy | QA Automation, Playwright, AI Testing & Online Training
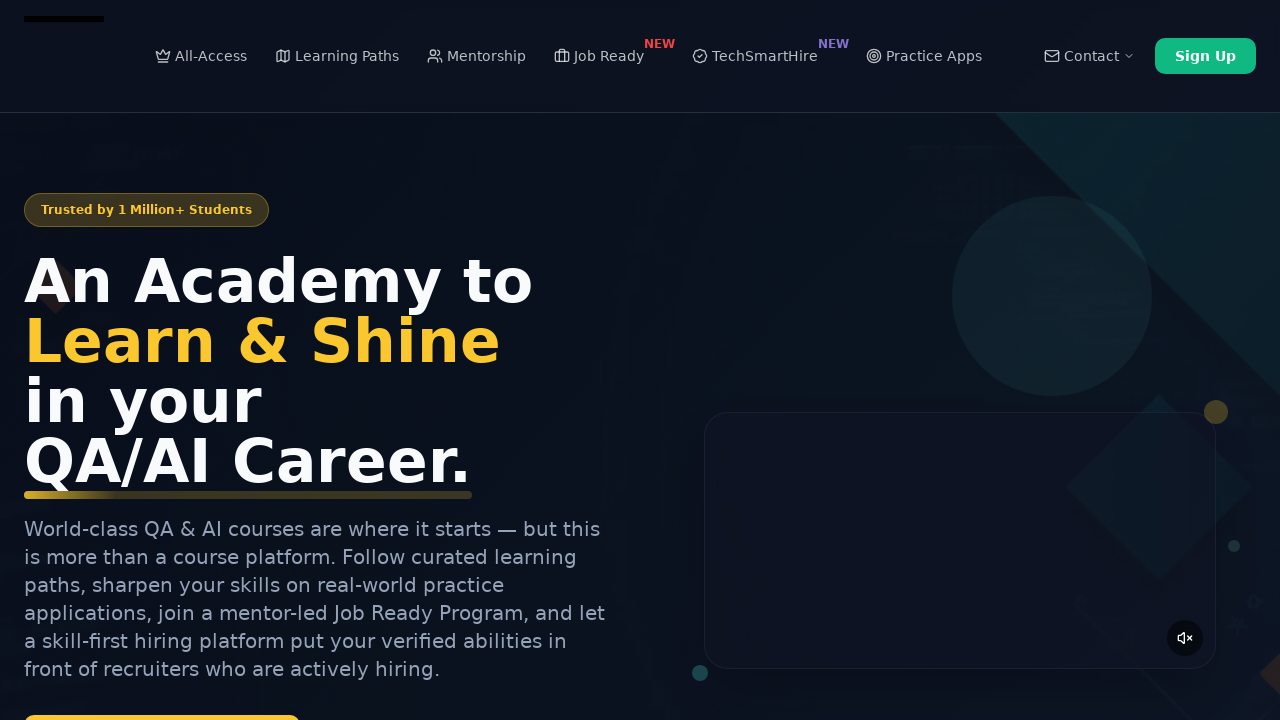

Retrieved current URL: https://rahulshettyacademy.com/
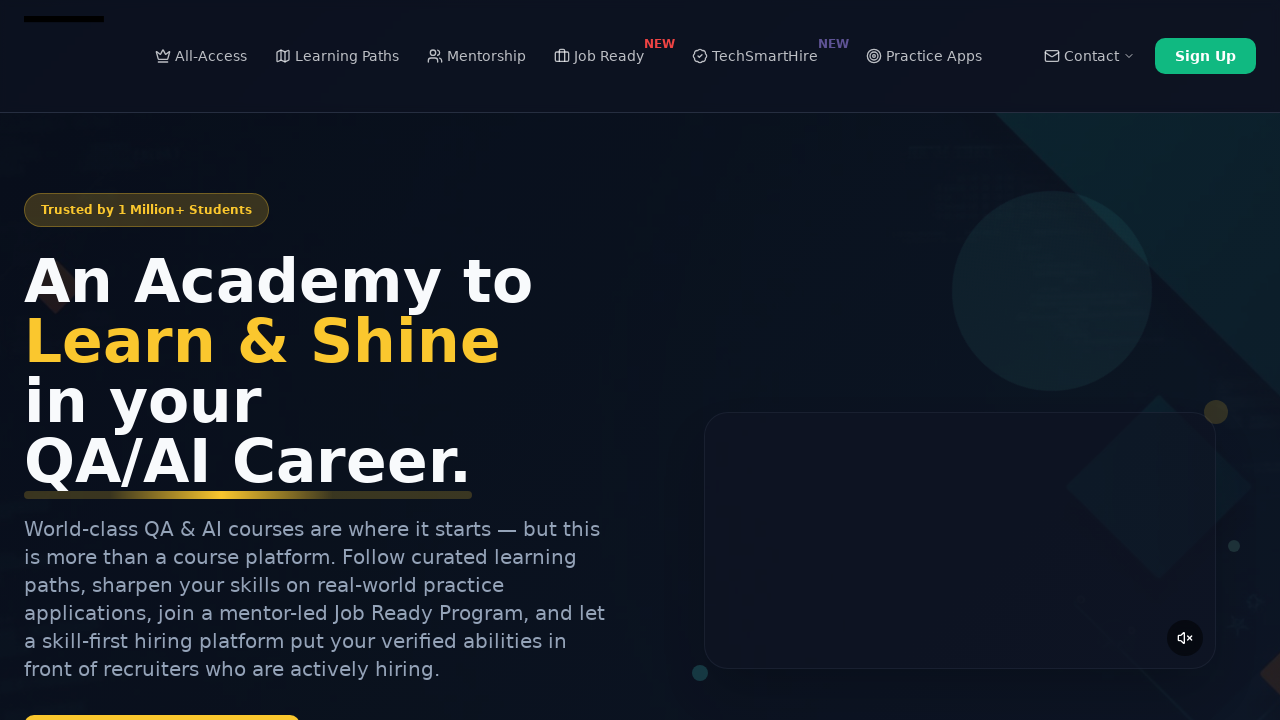

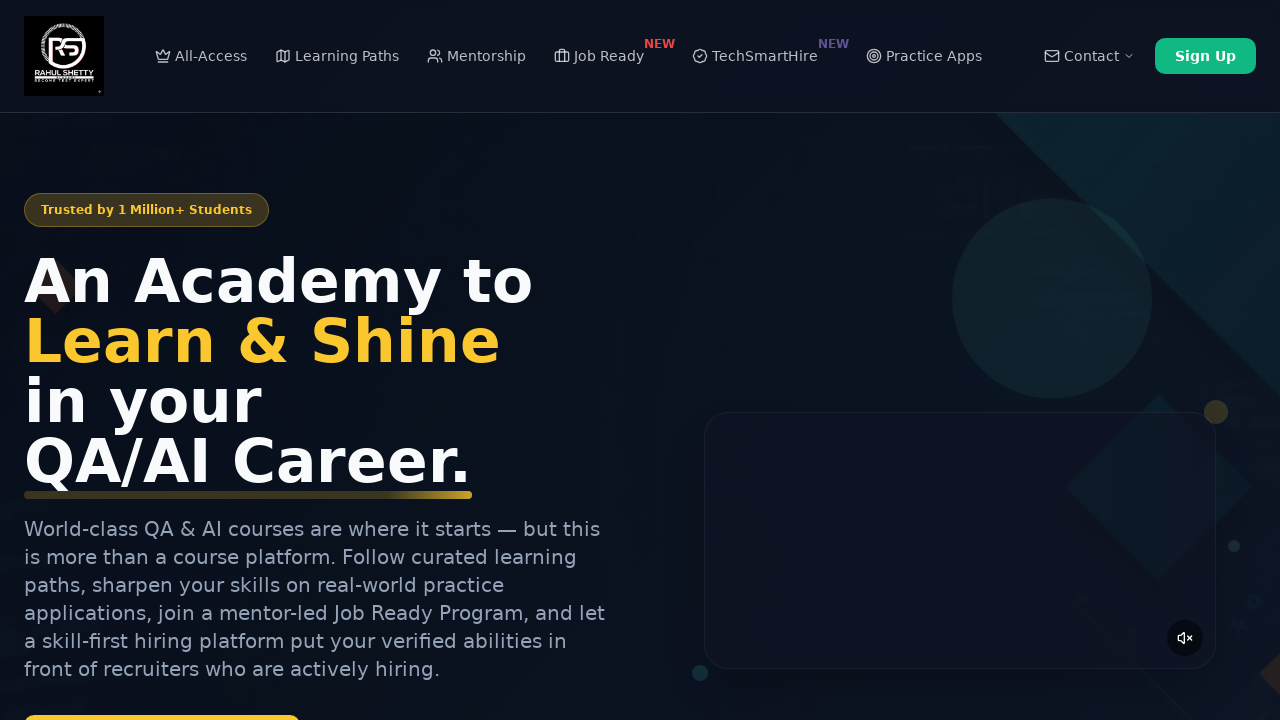